Tests editing a todo item by double-clicking and entering new text

Starting URL: https://demo.playwright.dev/todomvc

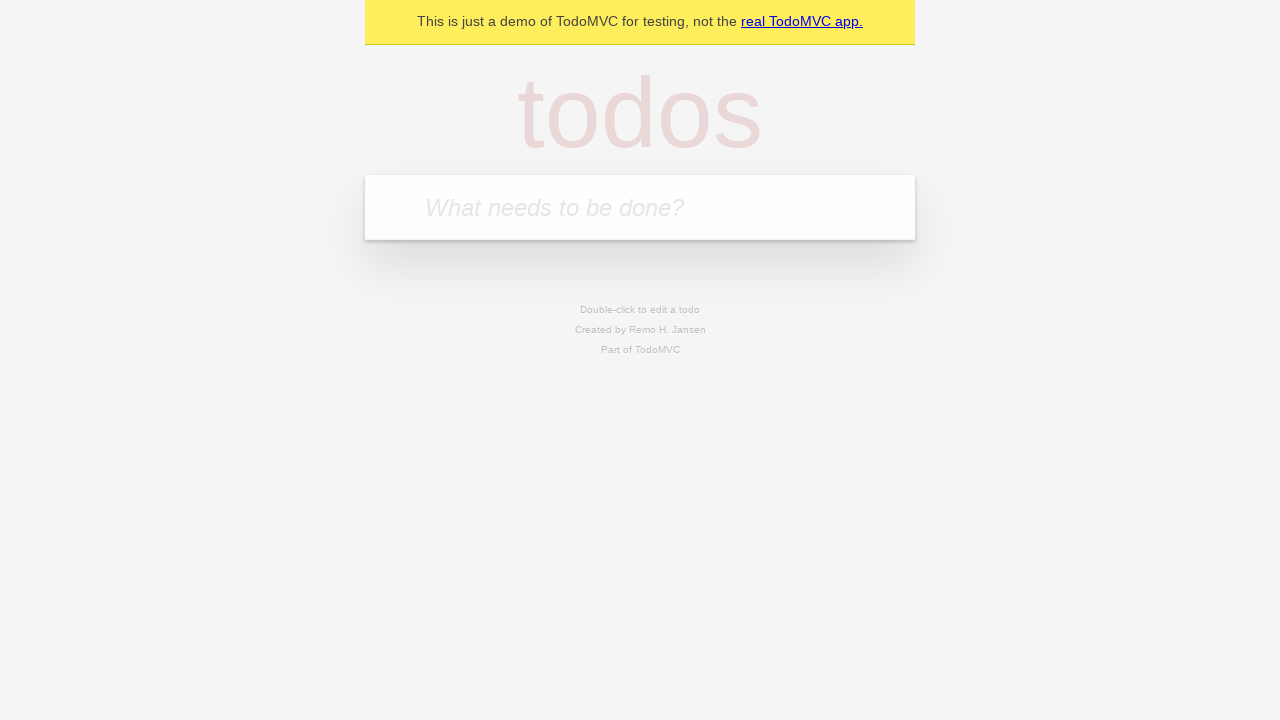

Filled new todo input with 'buy some cheese' on .new-todo
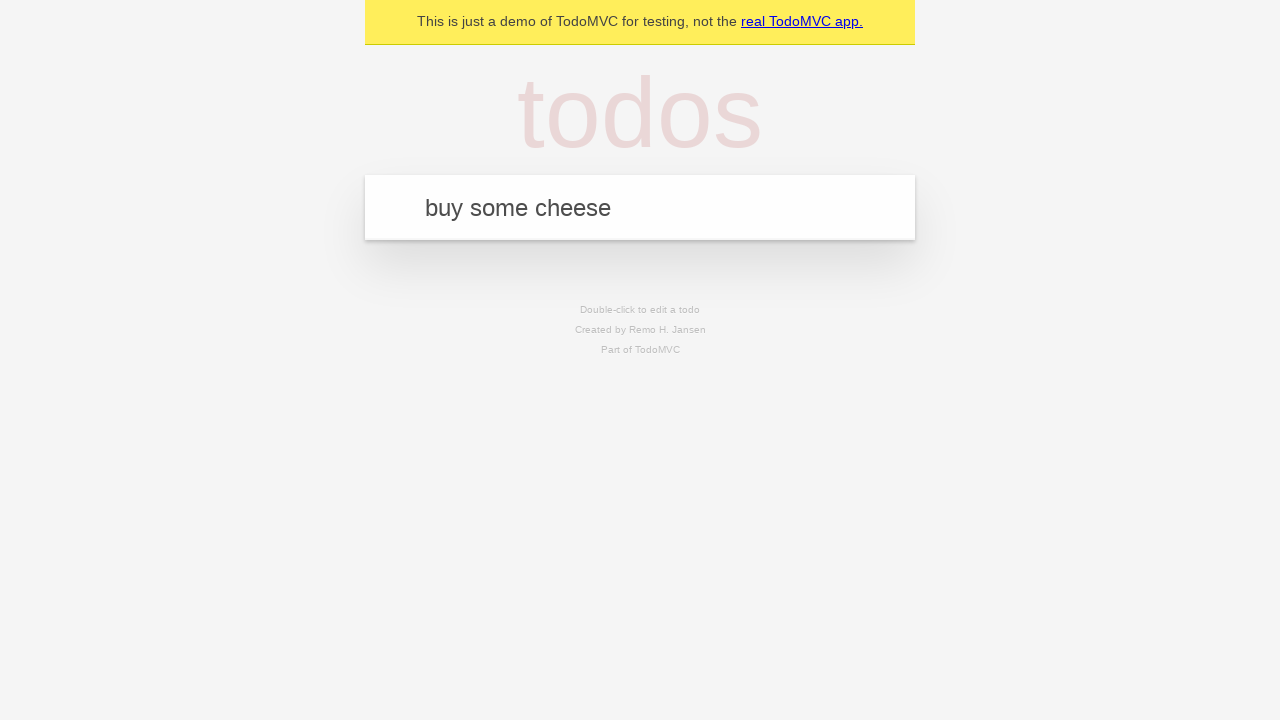

Pressed Enter to create first todo on .new-todo
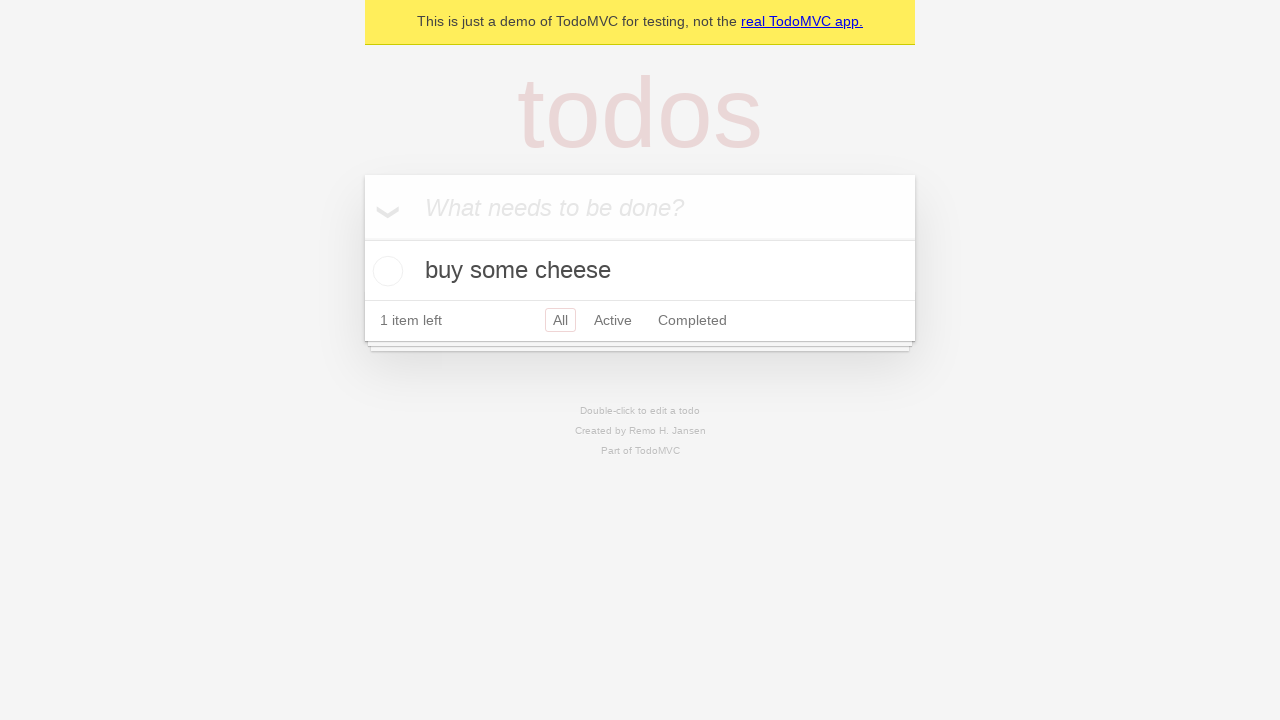

Filled new todo input with 'feed the cat' on .new-todo
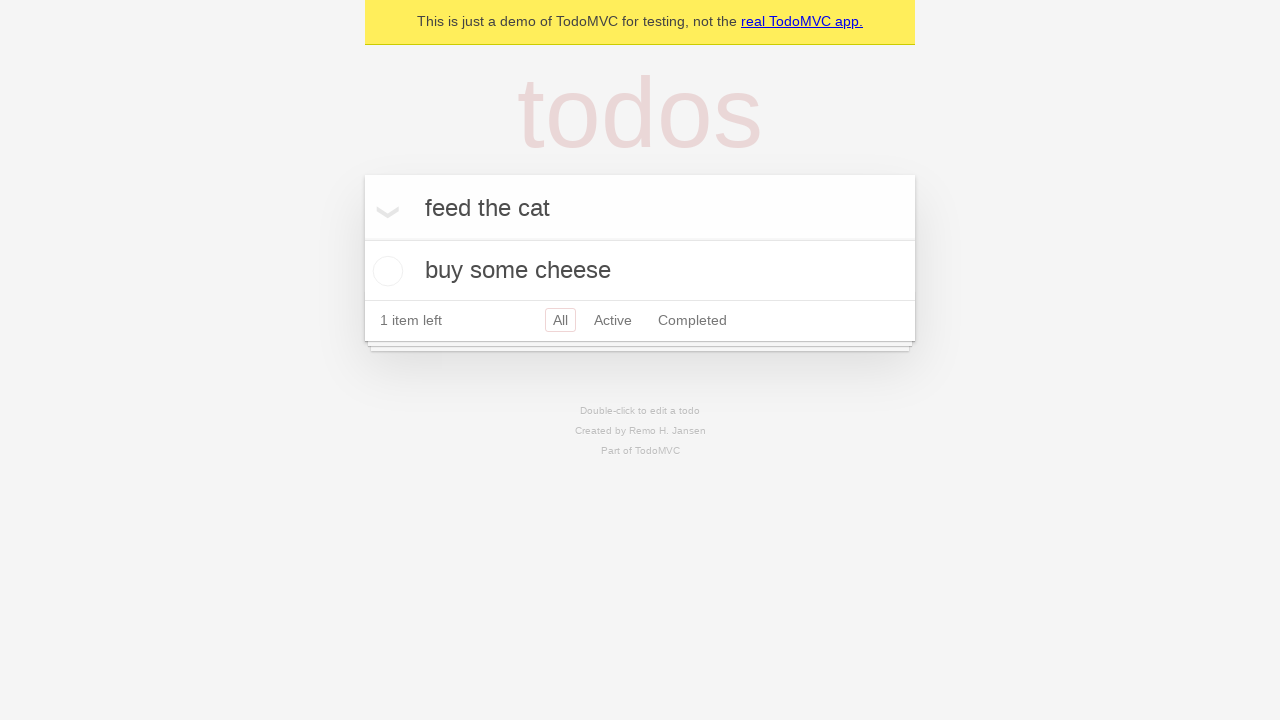

Pressed Enter to create second todo on .new-todo
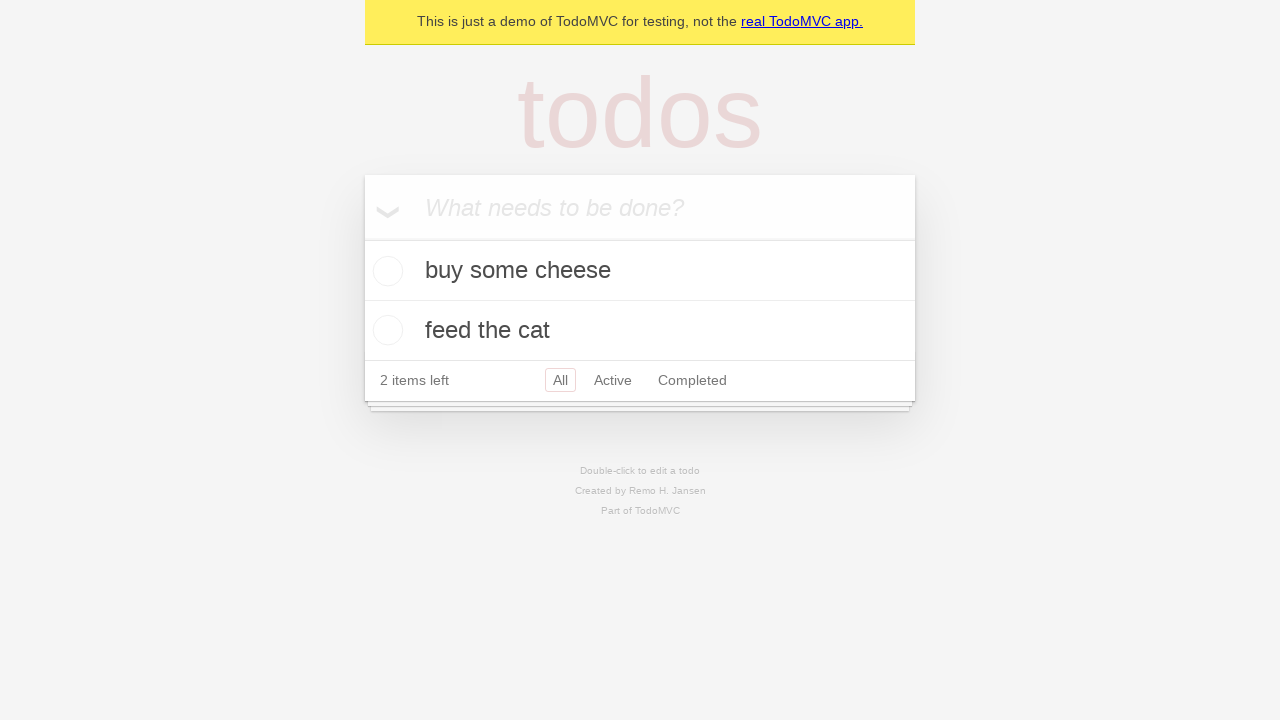

Filled new todo input with 'book a doctors appointment' on .new-todo
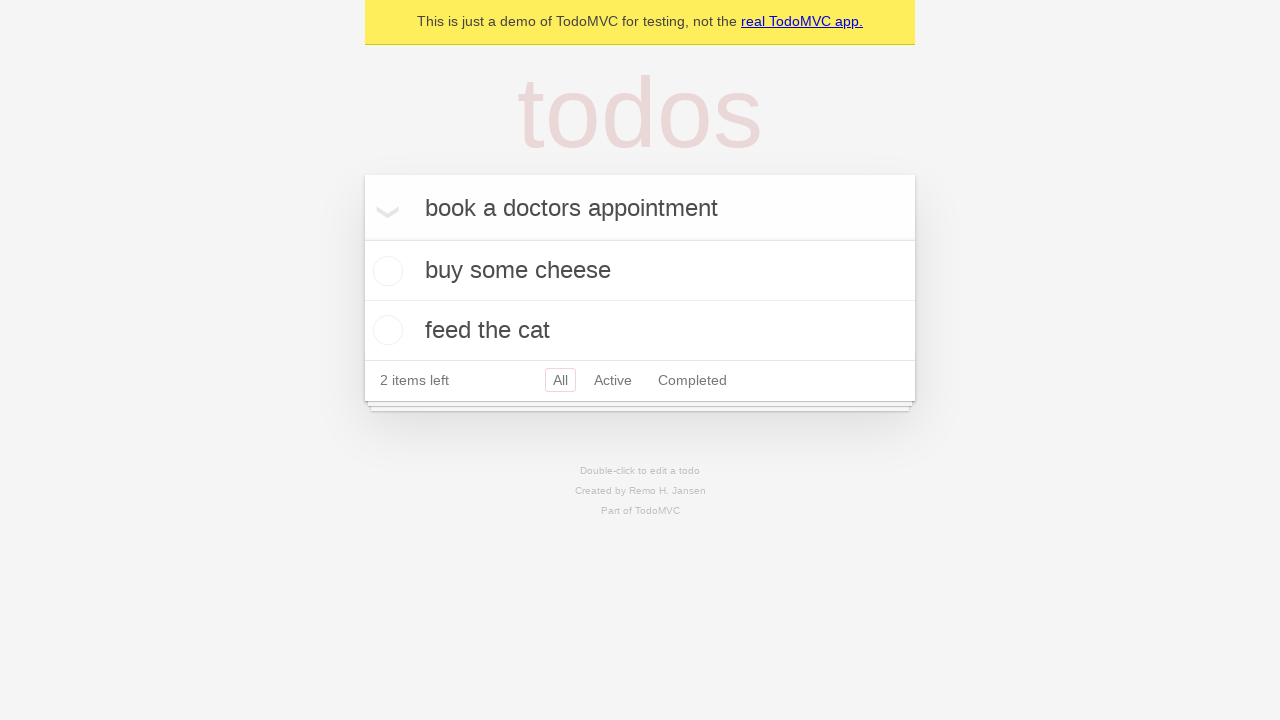

Pressed Enter to create third todo on .new-todo
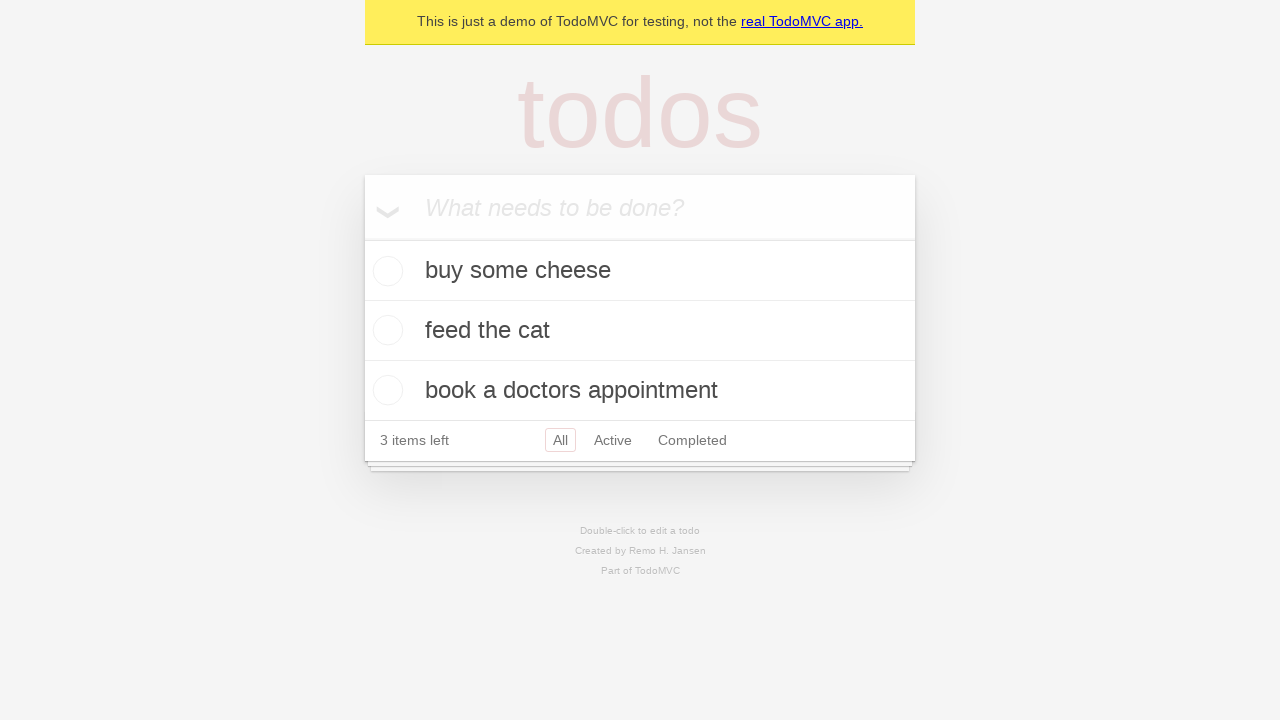

Waited for all three todo items to load
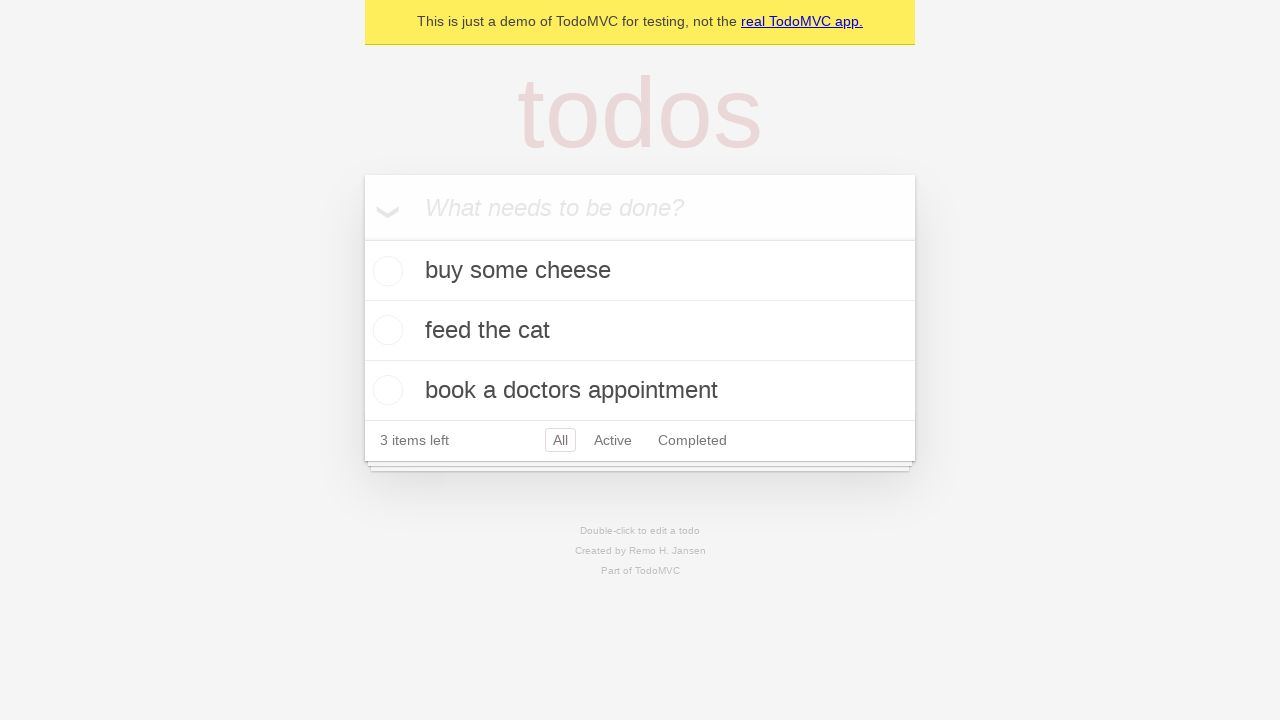

Double-clicked second todo item to enter edit mode at (640, 331) on .todo-list li >> nth=1
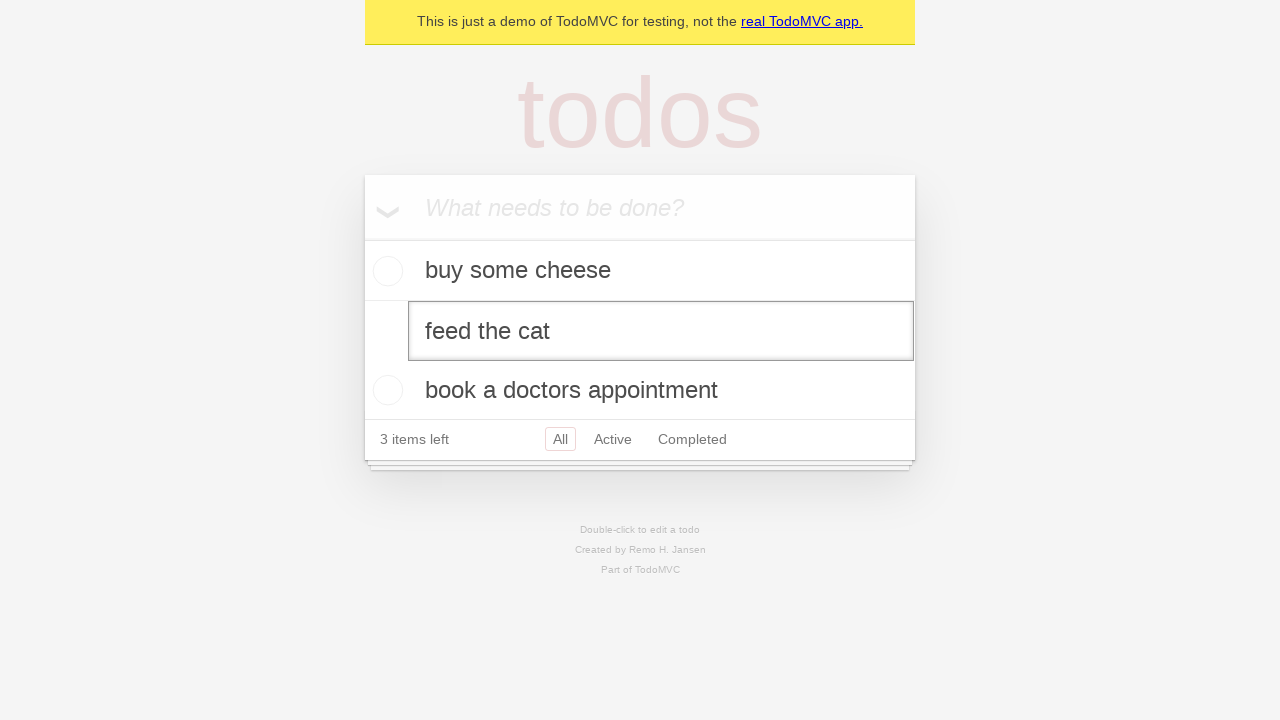

Filled edit input with 'buy some sausages' on .todo-list li >> nth=1 >> .edit
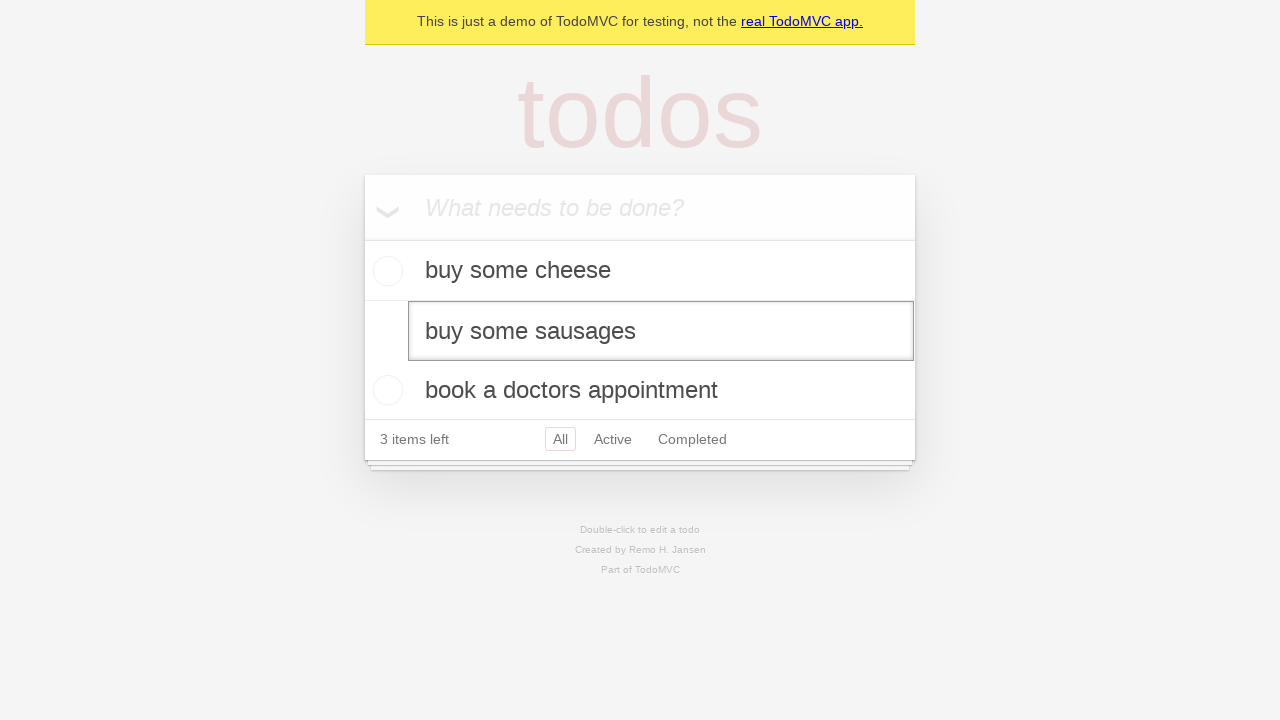

Pressed Enter to confirm todo edit on .todo-list li >> nth=1 >> .edit
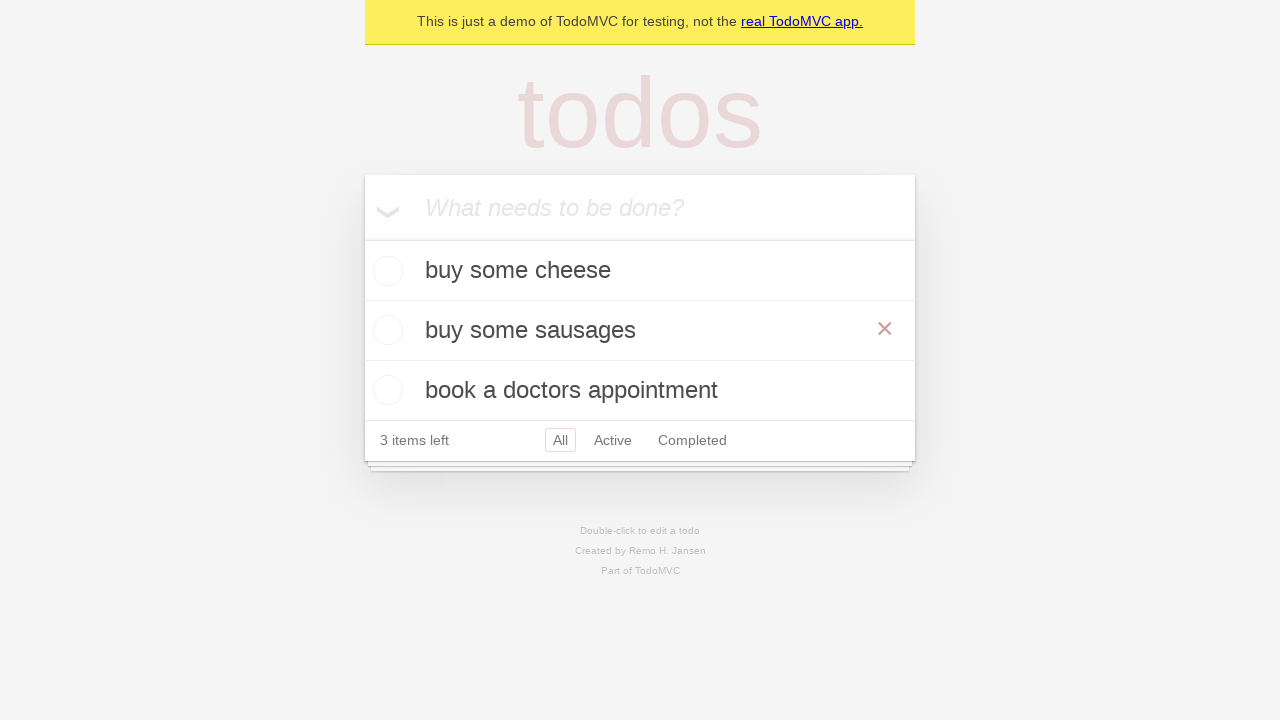

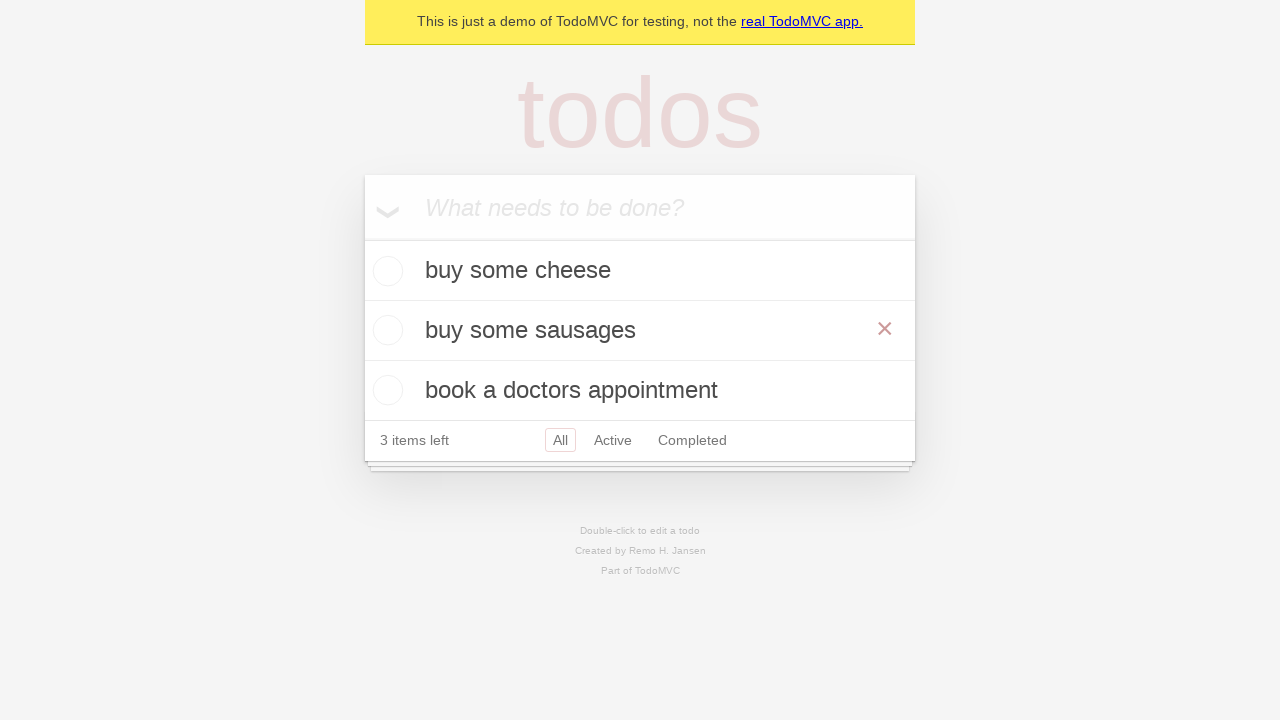